Tests that the todo counter displays the correct number of items as todos are added

Starting URL: https://demo.playwright.dev/todomvc

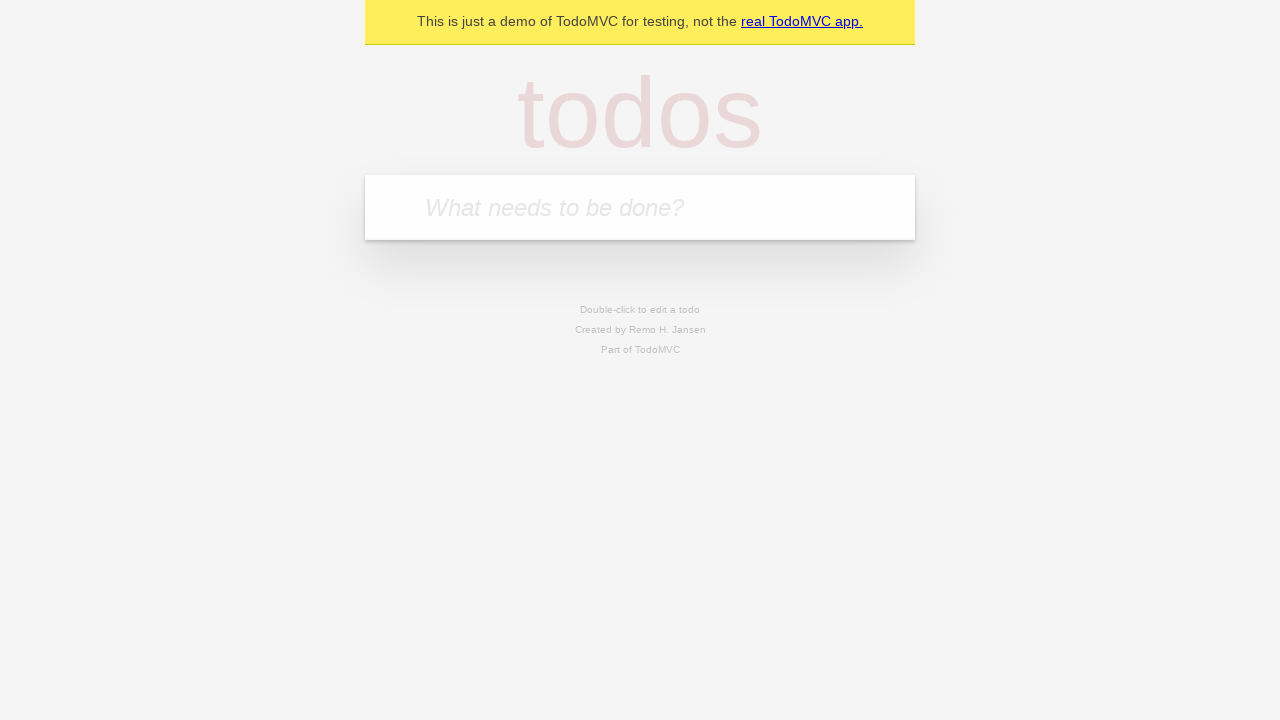

Located todo input field with placeholder 'What needs to be done?'
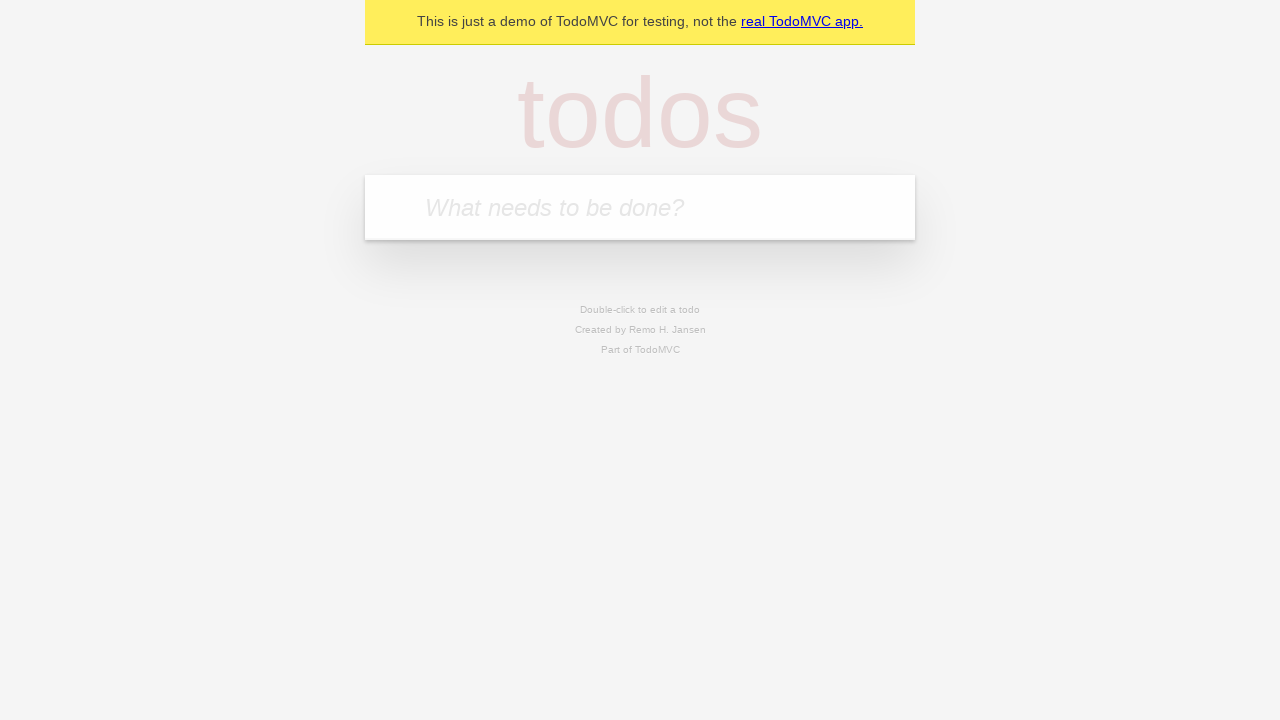

Filled todo input with 'buy some cheese' on internal:attr=[placeholder="What needs to be done?"i]
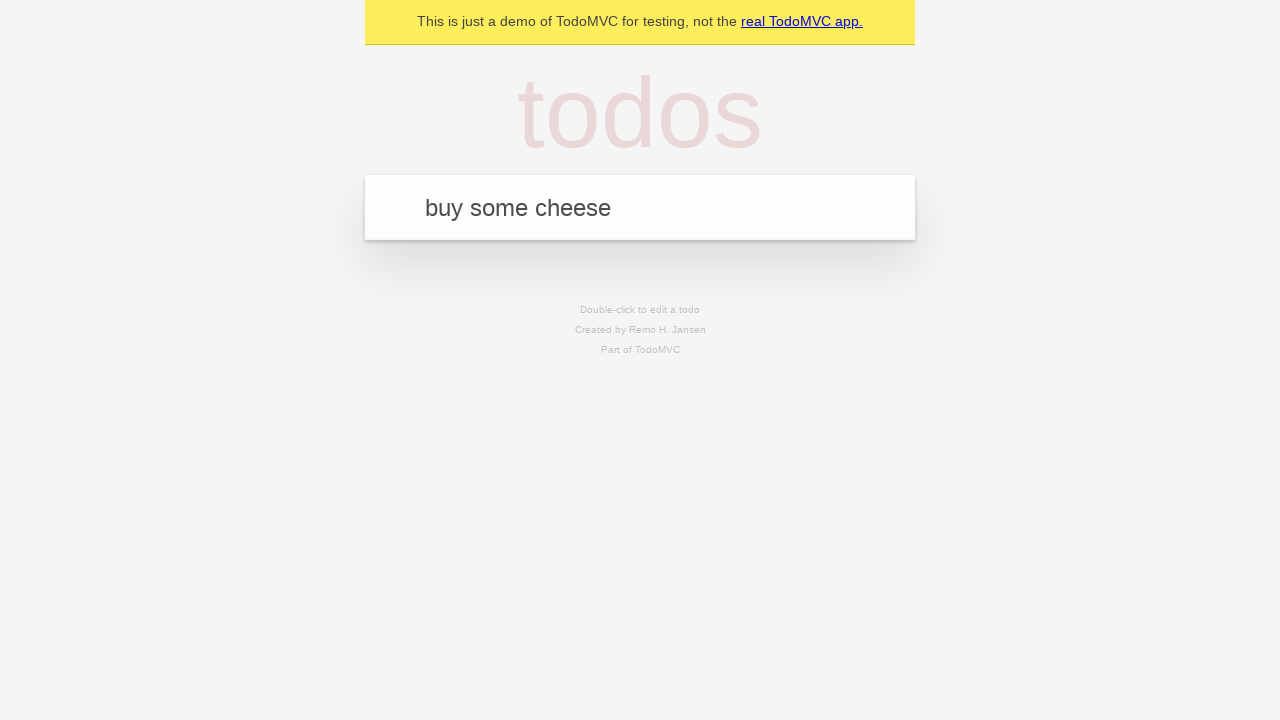

Pressed Enter to add first todo item on internal:attr=[placeholder="What needs to be done?"i]
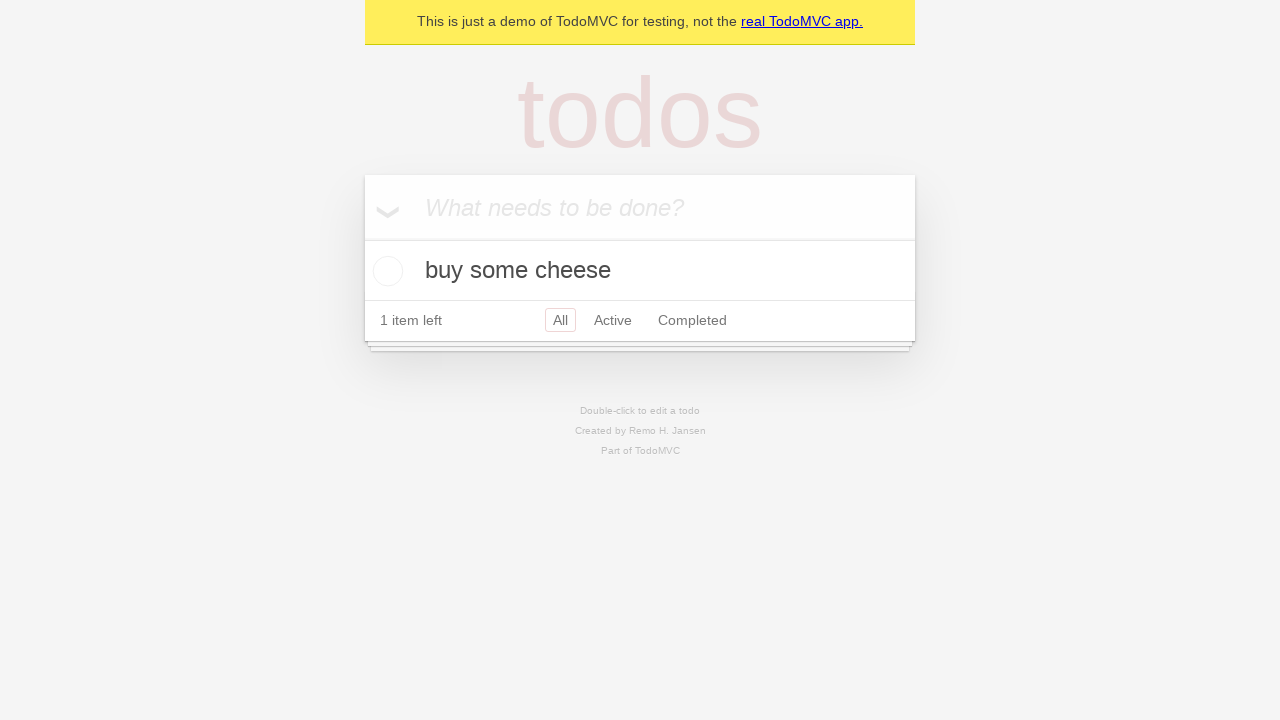

Todo counter element appeared after adding first item
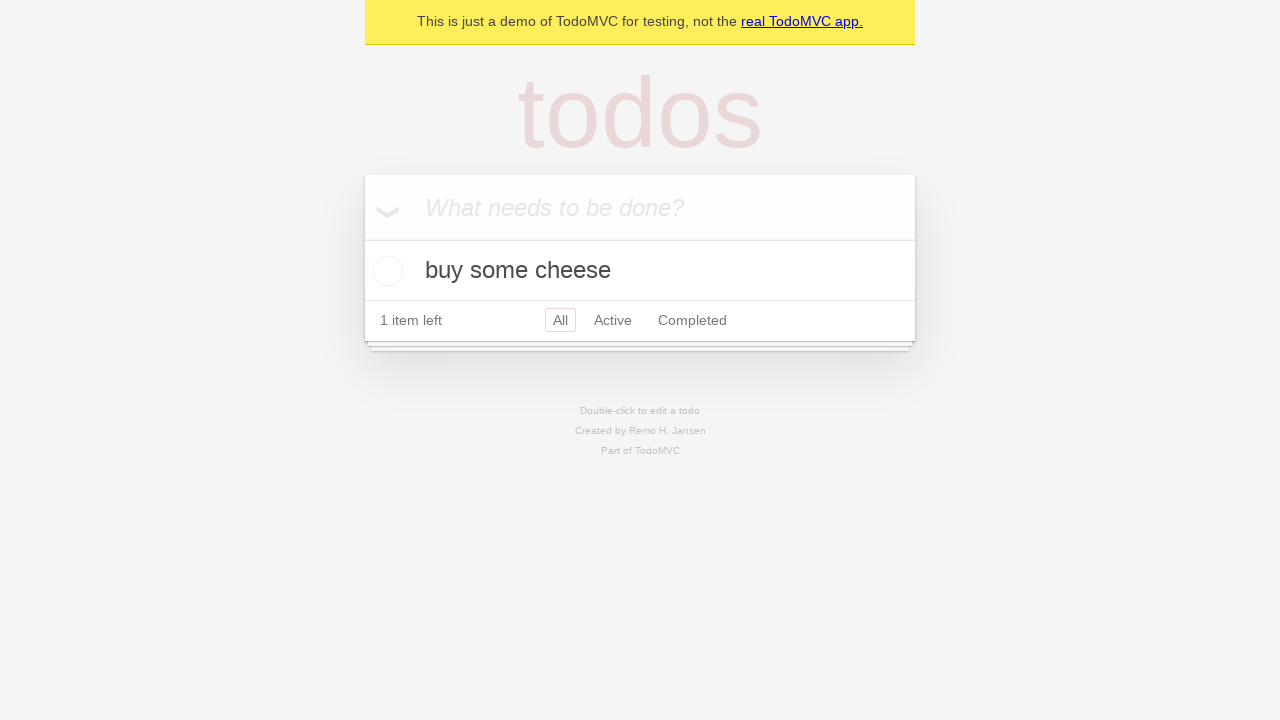

Filled todo input with 'feed the cat' on internal:attr=[placeholder="What needs to be done?"i]
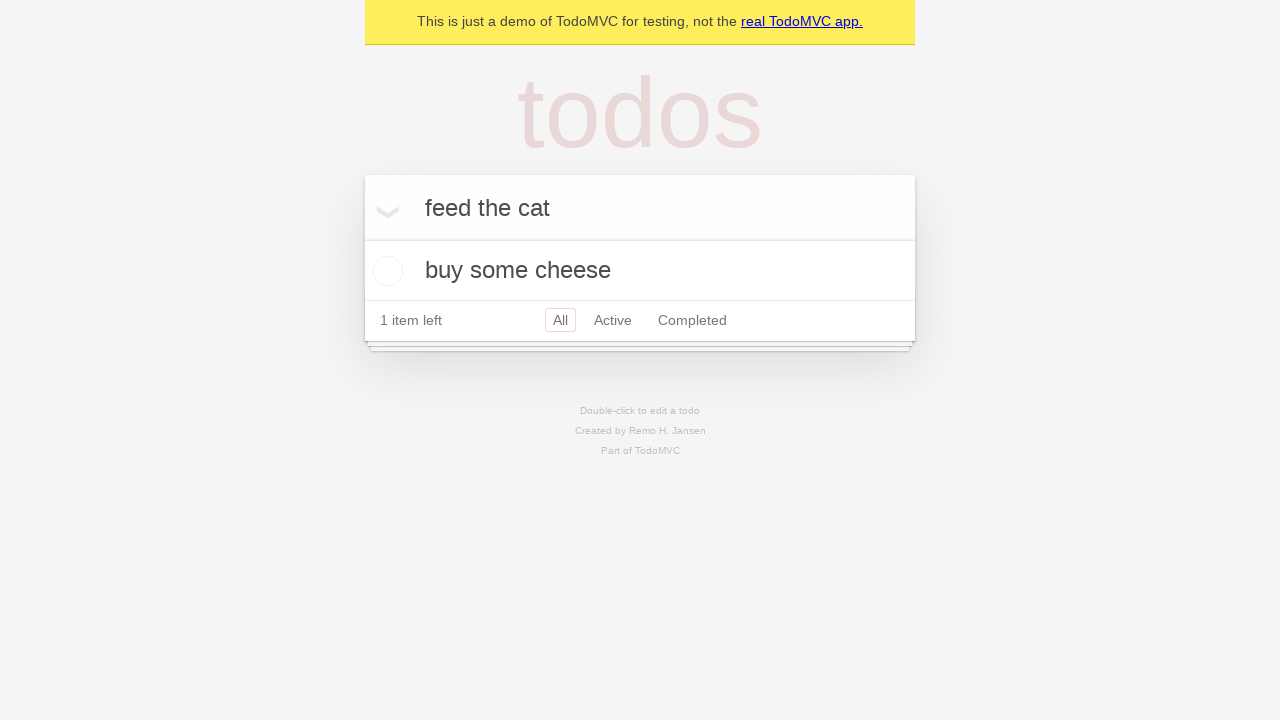

Pressed Enter to add second todo item on internal:attr=[placeholder="What needs to be done?"i]
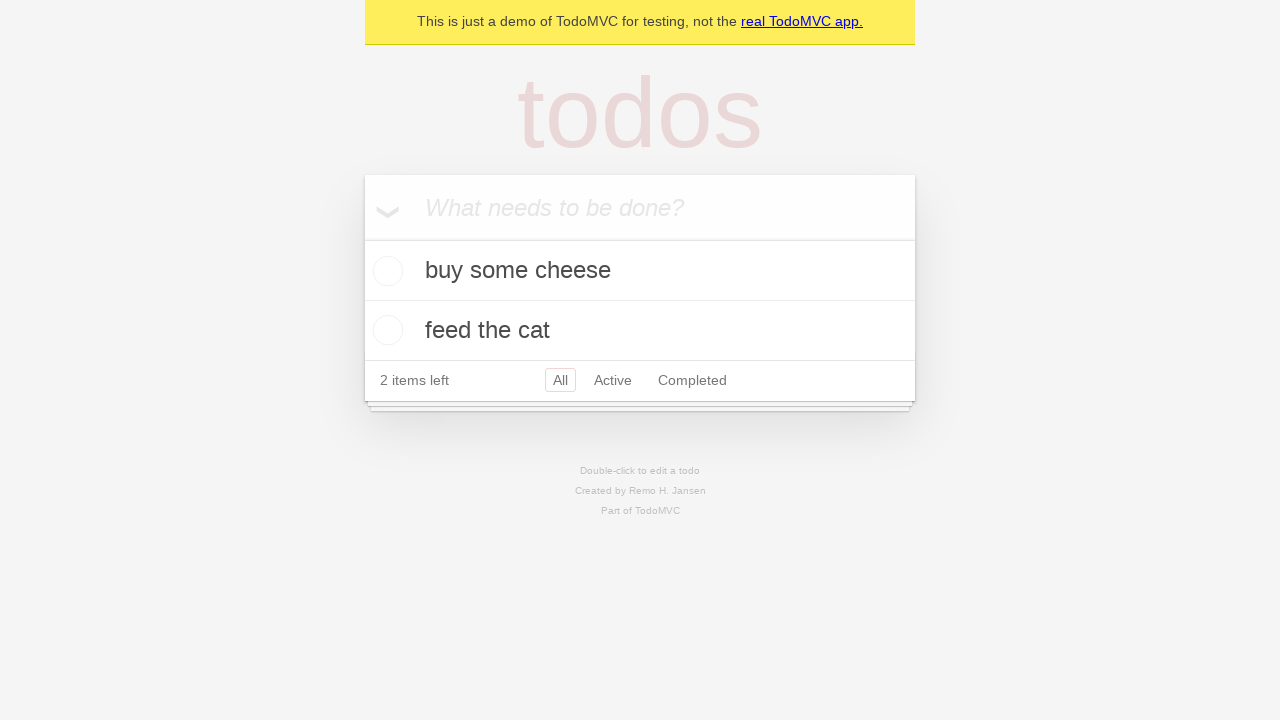

Todo counter updated to show 2 items
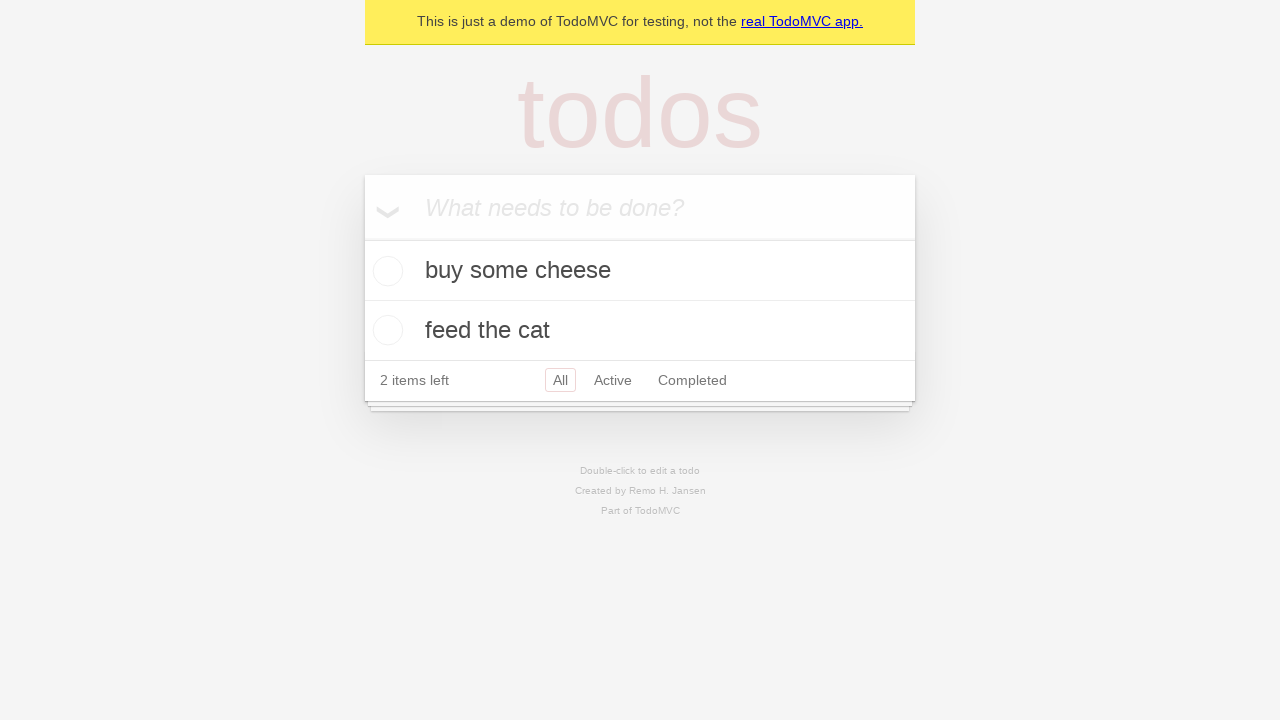

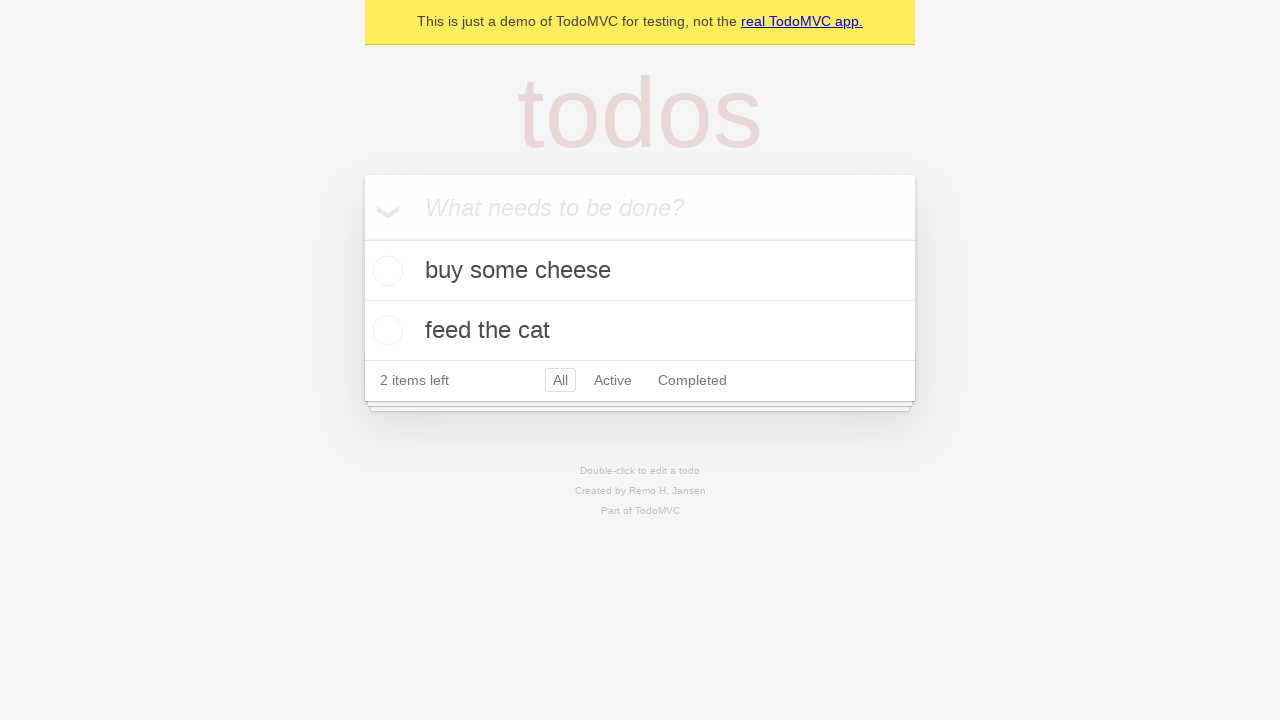